Navigates to a practice page and clicks on an element with text "Peach"

Starting URL: https://www.letskodeit.com/practice

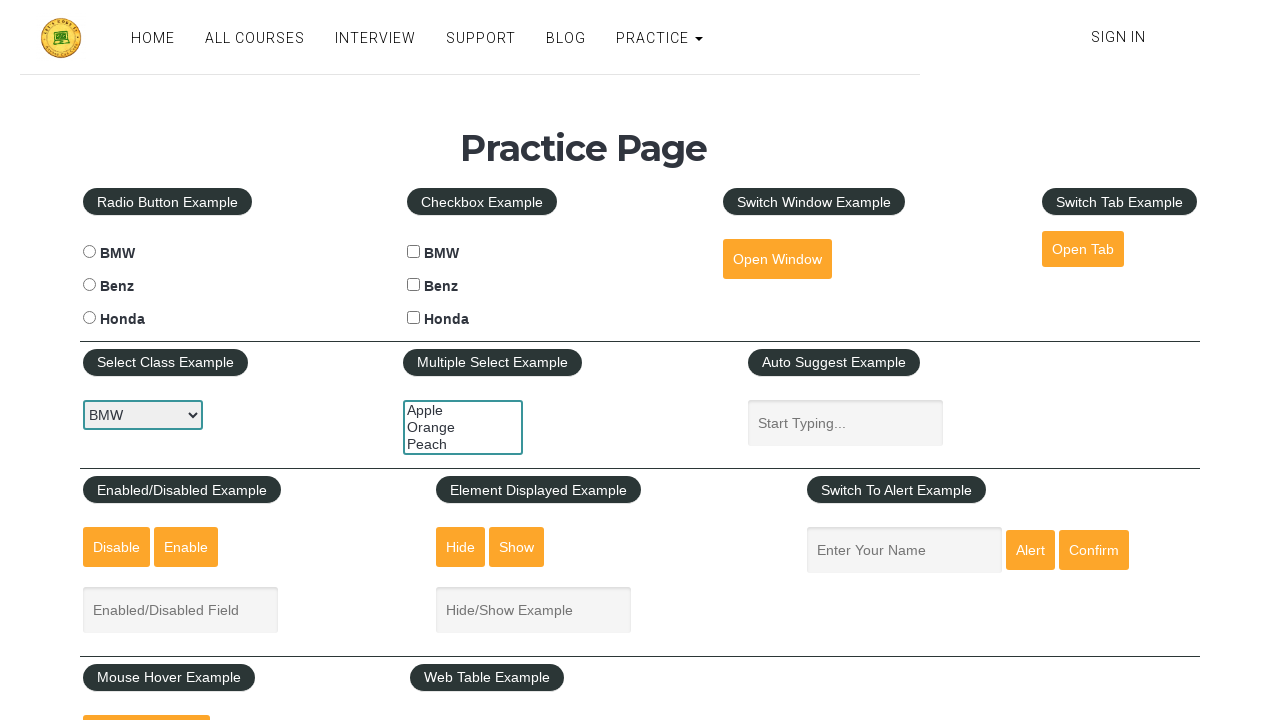

Navigated to practice page at https://www.letskodeit.com/practice
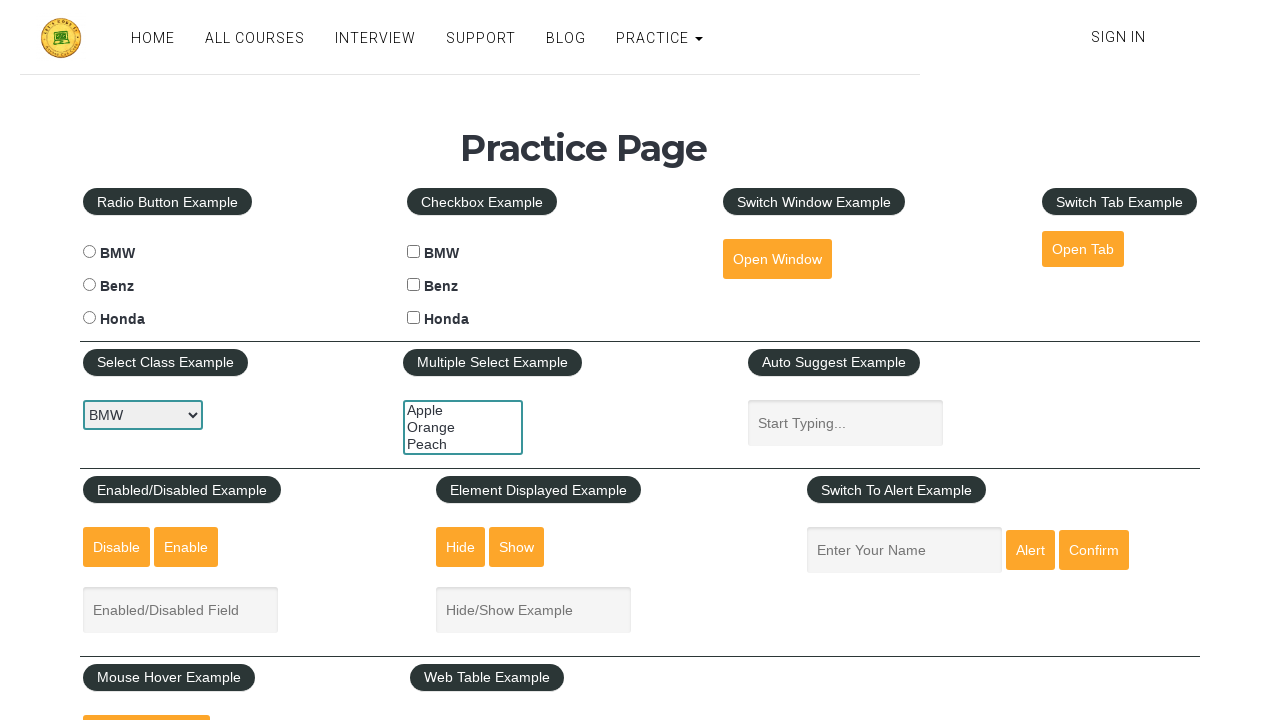

Clicked on element with text 'Peach' at (463, 444) on internal:text="Peach"i
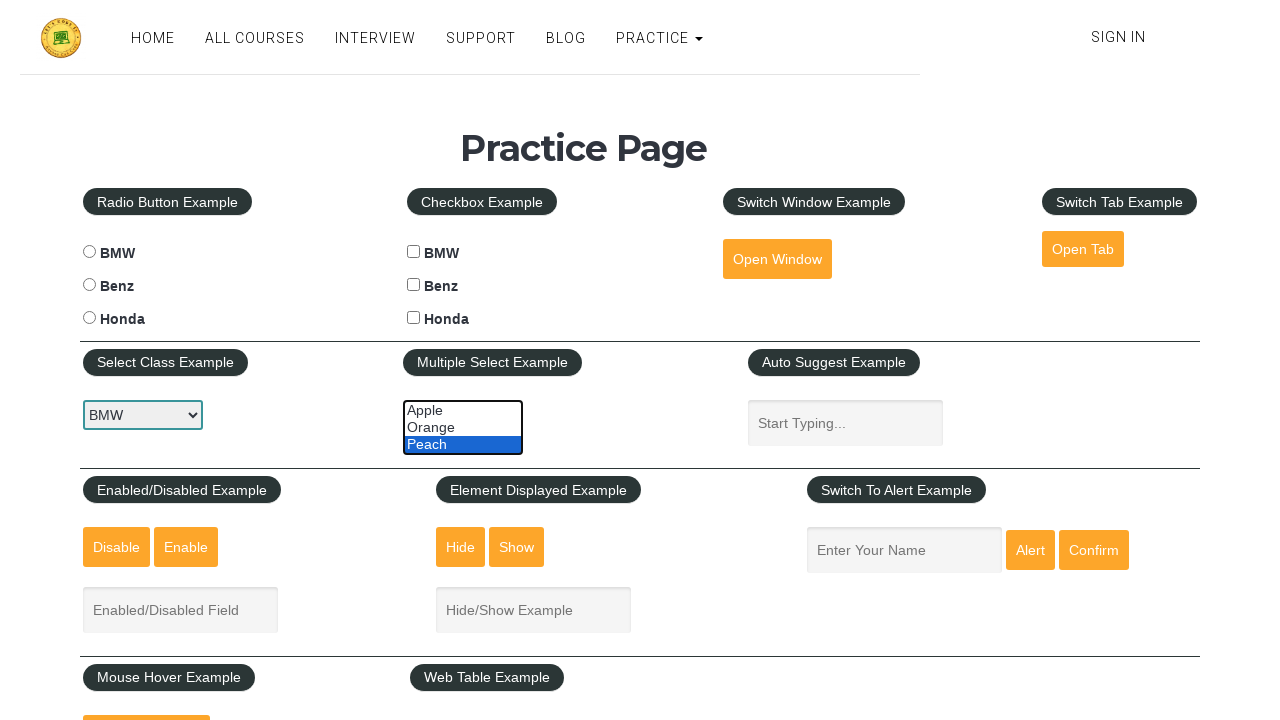

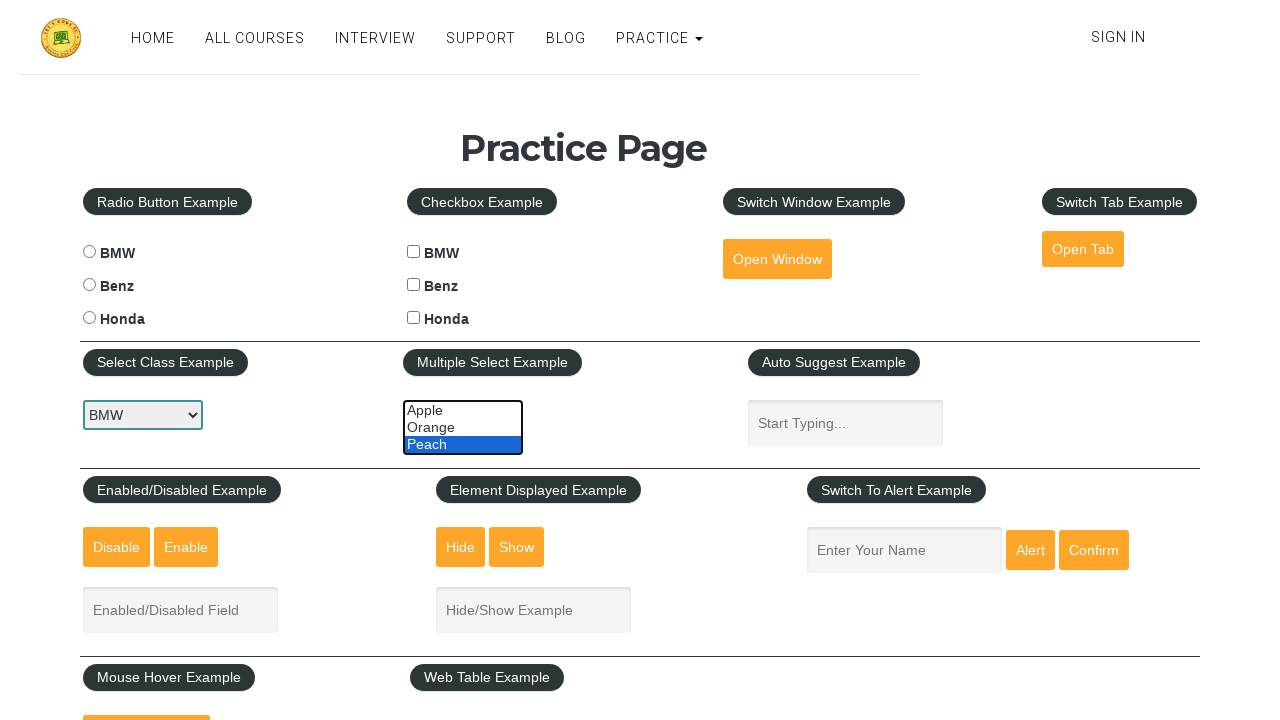